Tests browser window handling by clicking a button that opens a new window, switching to that window, verifying the header text, then closing it and returning to the parent window.

Starting URL: https://demoqa.com/browser-windows

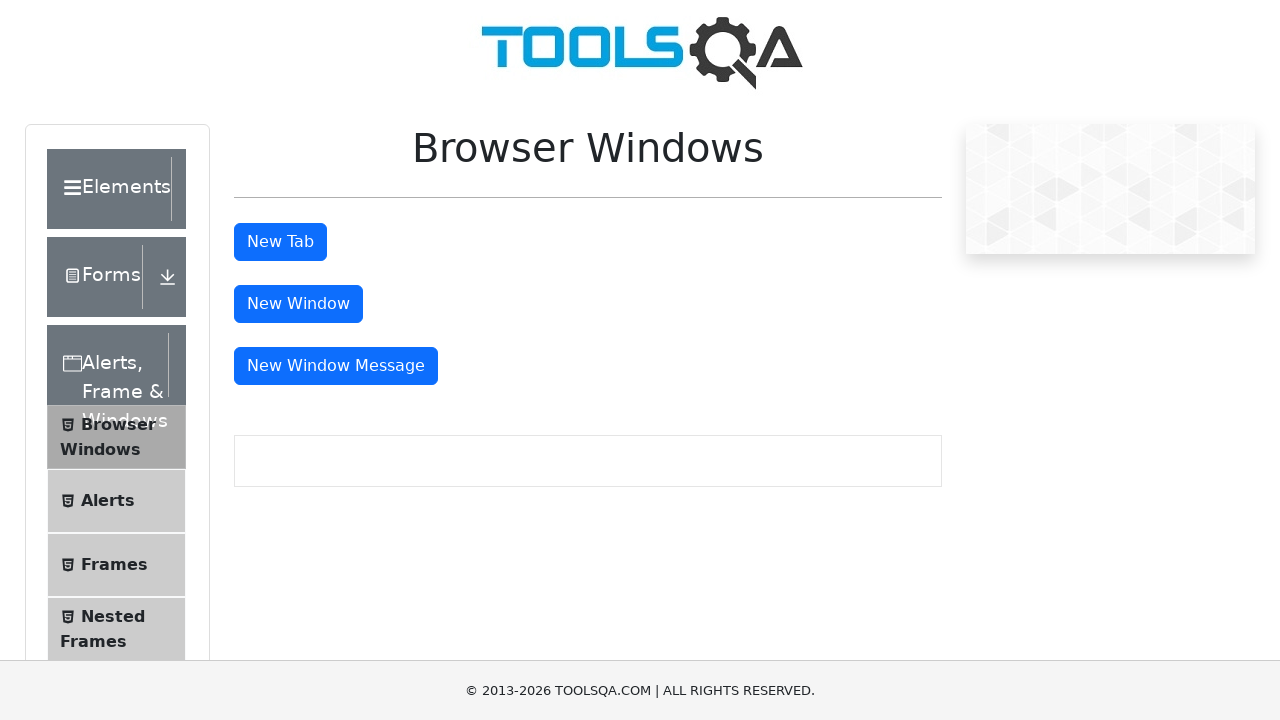

Stored reference to the original parent page
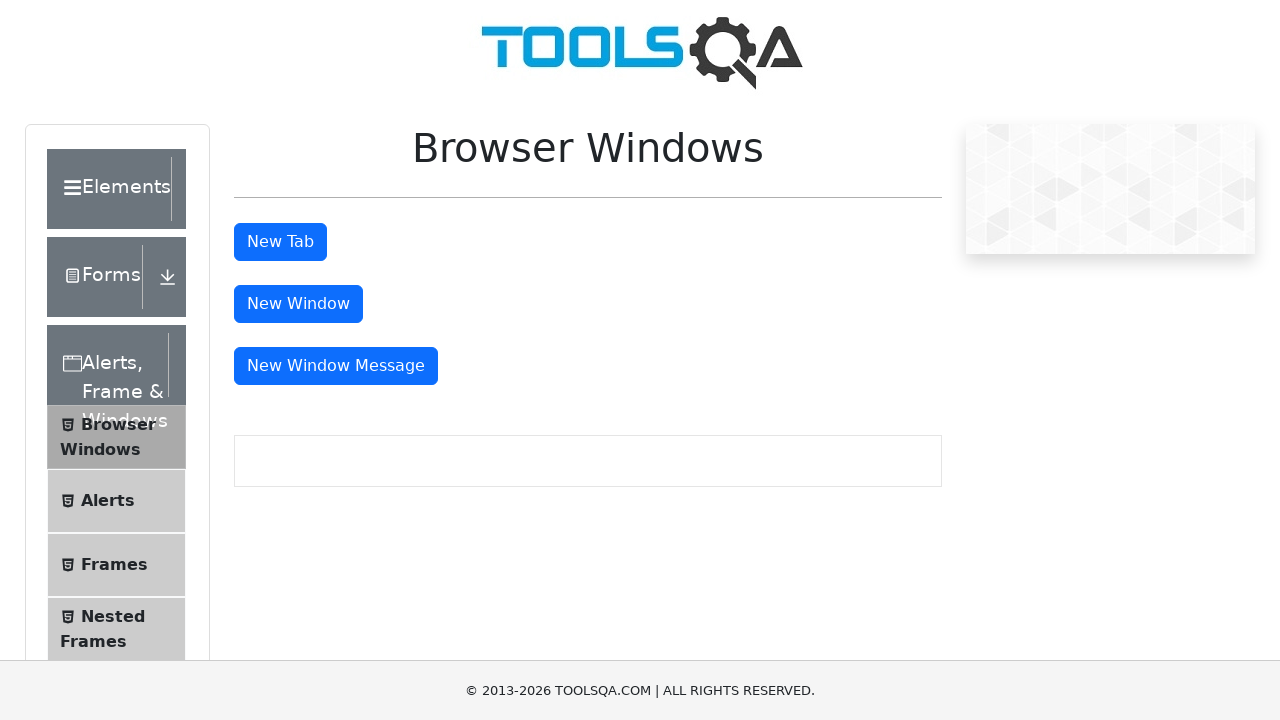

Clicked the 'New Window' button at (298, 304) on button#windowButton
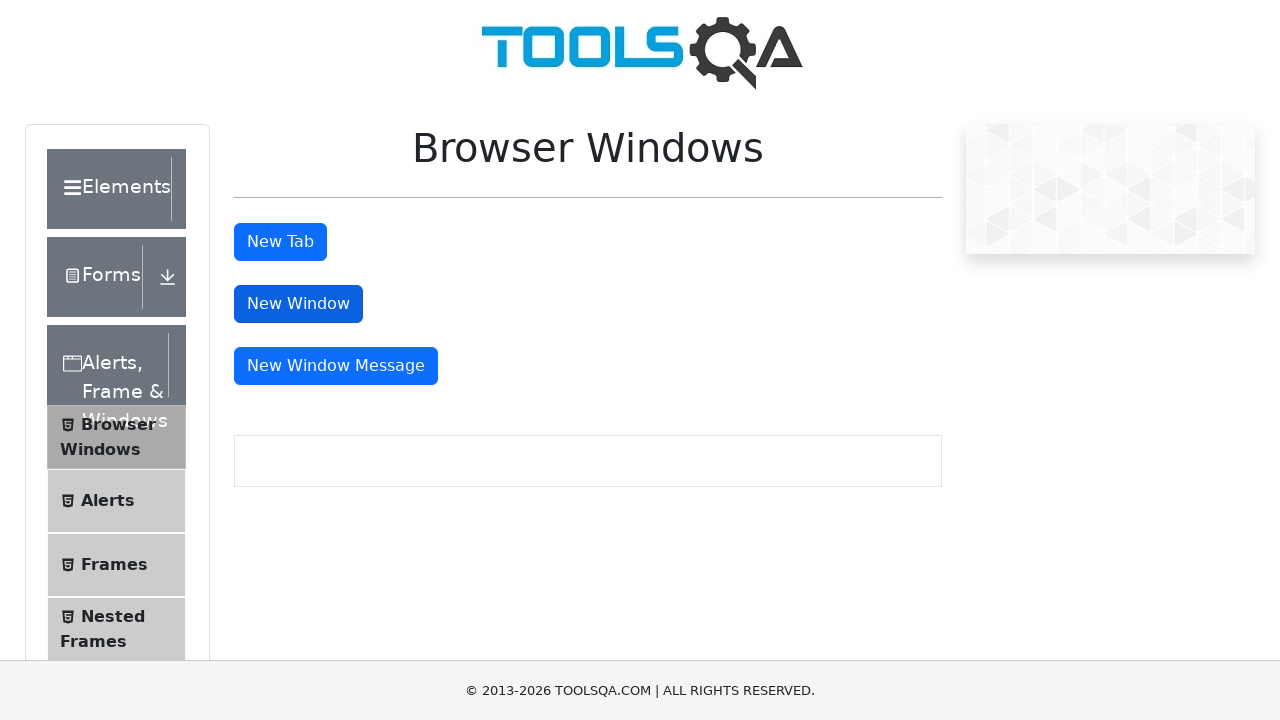

New window opened and captured at (298, 304) on button#windowButton
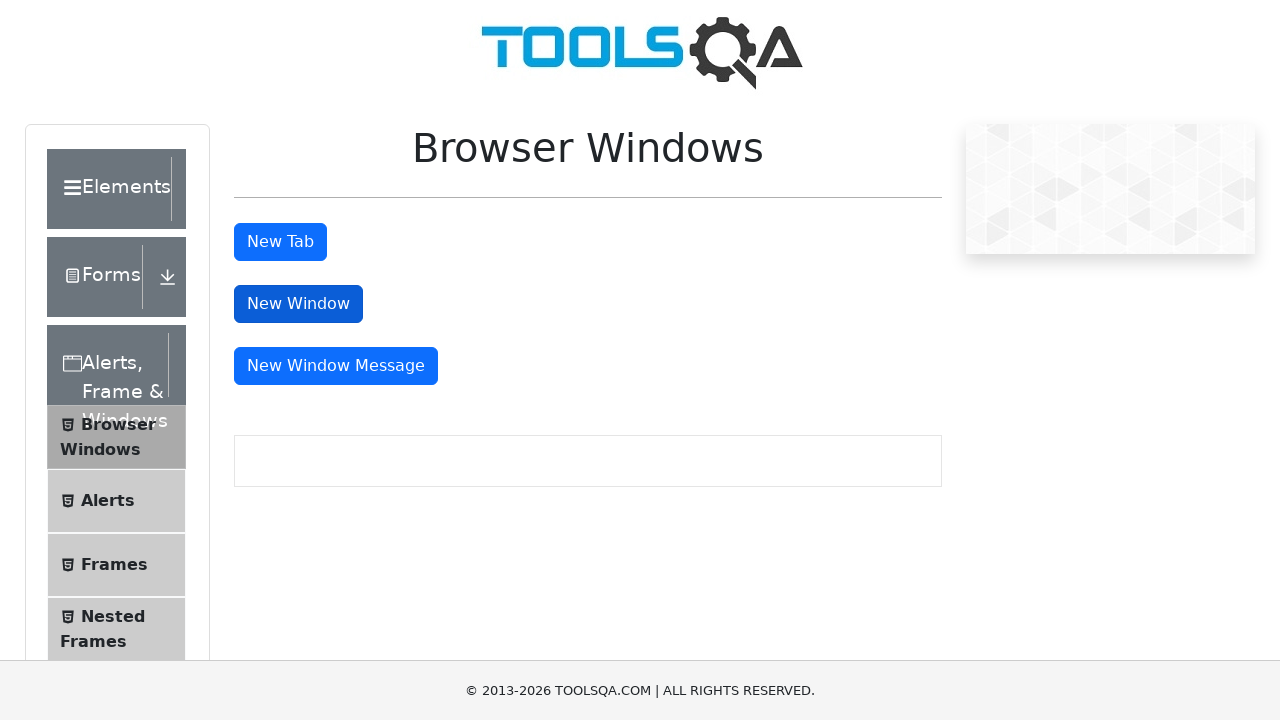

Retrieved reference to the new window page object
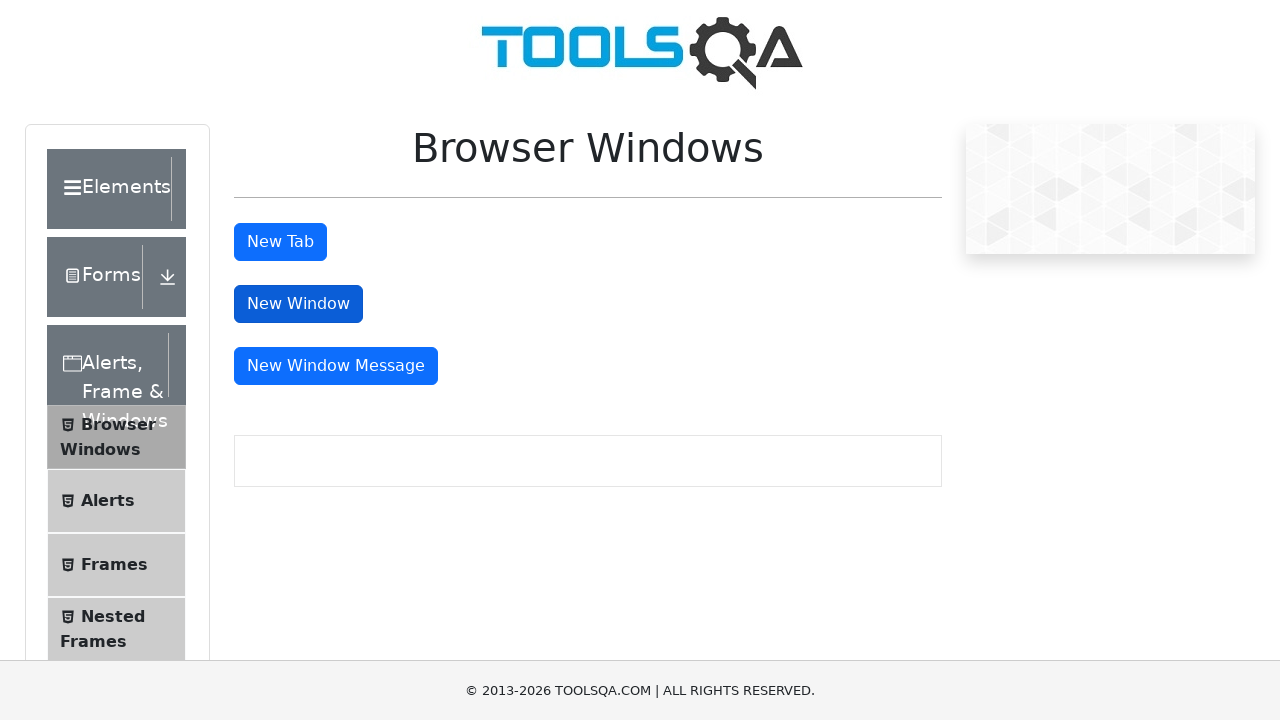

New window finished loading
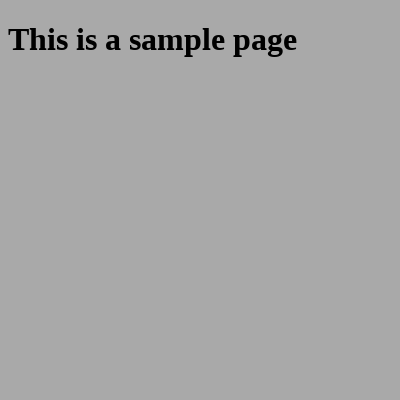

Located header element 'h1#sampleHeading' in new window
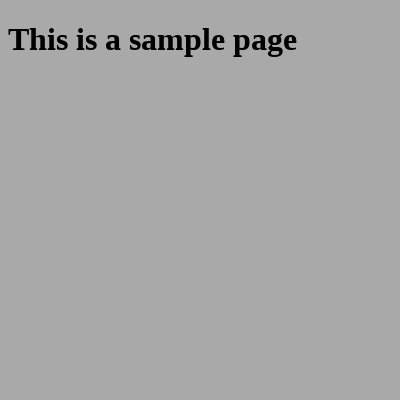

Header element is visible and ready
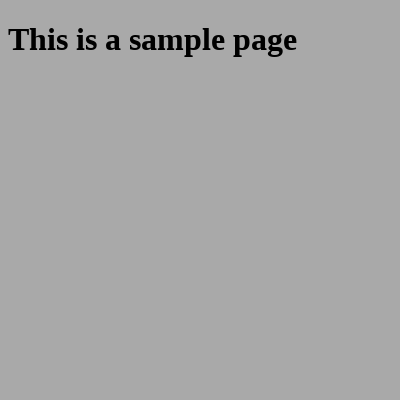

Verified header text is 'This is a sample page'
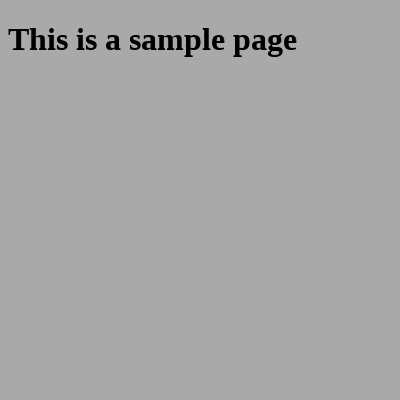

Closed the new window
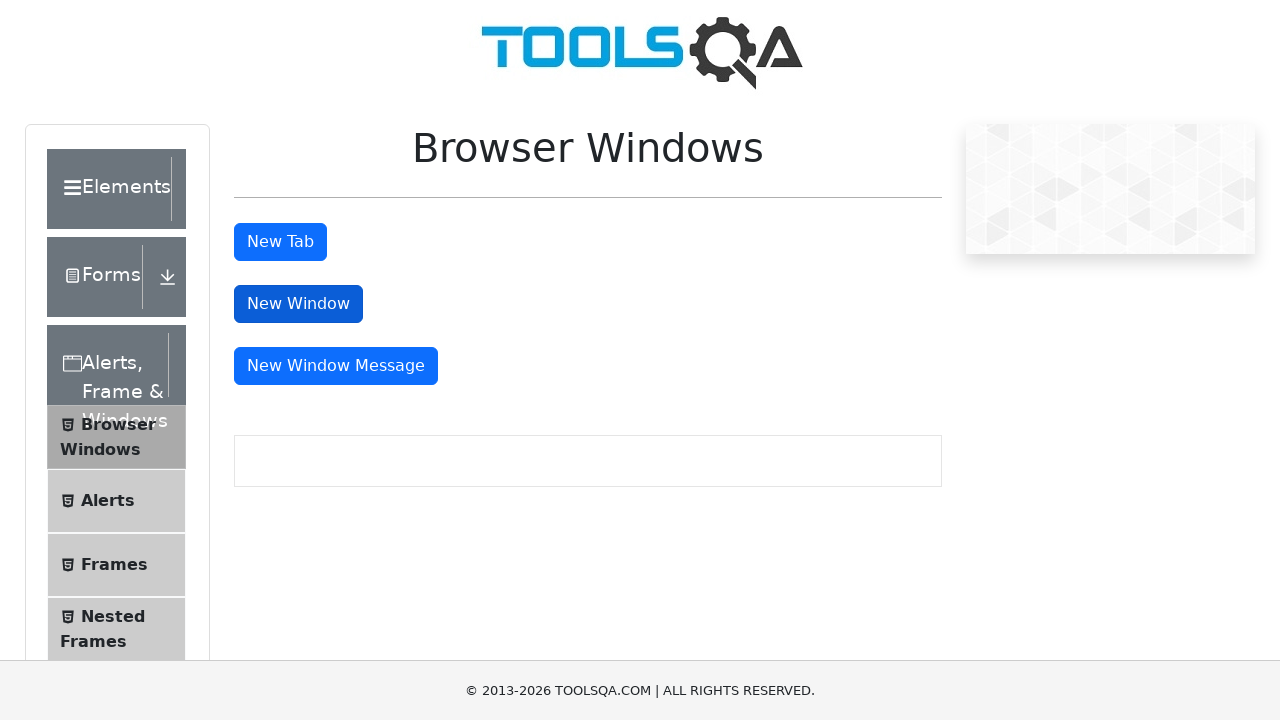

Parent window remains active after closing child window
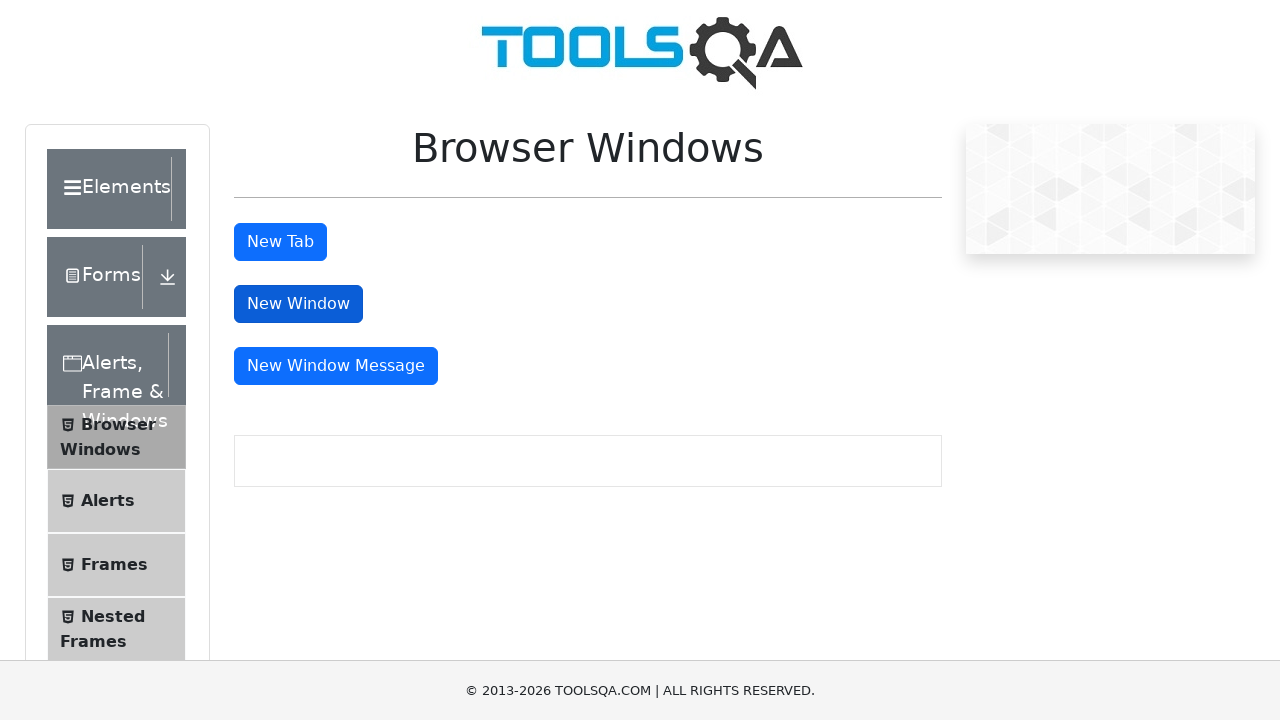

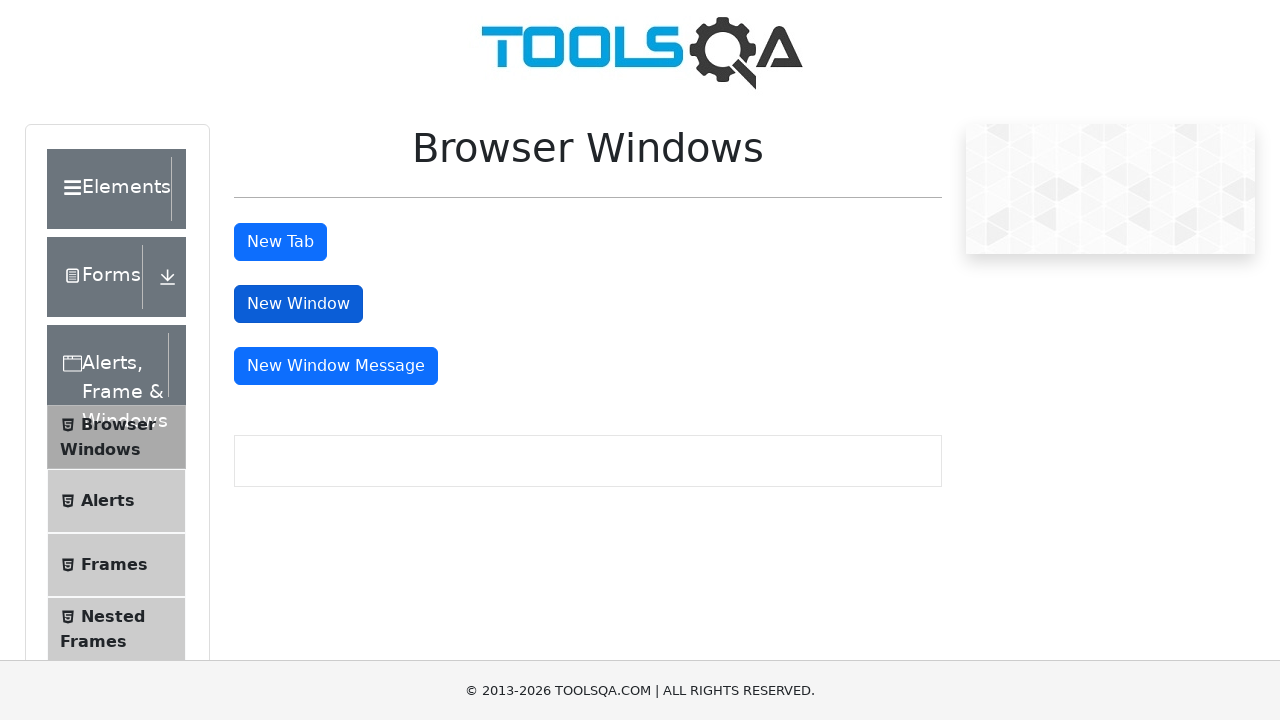